Tests dropdown functionality by selecting an option from the dropdown menu and verifying the correct option is selected

Starting URL: https://the-internet.herokuapp.com/dropdown

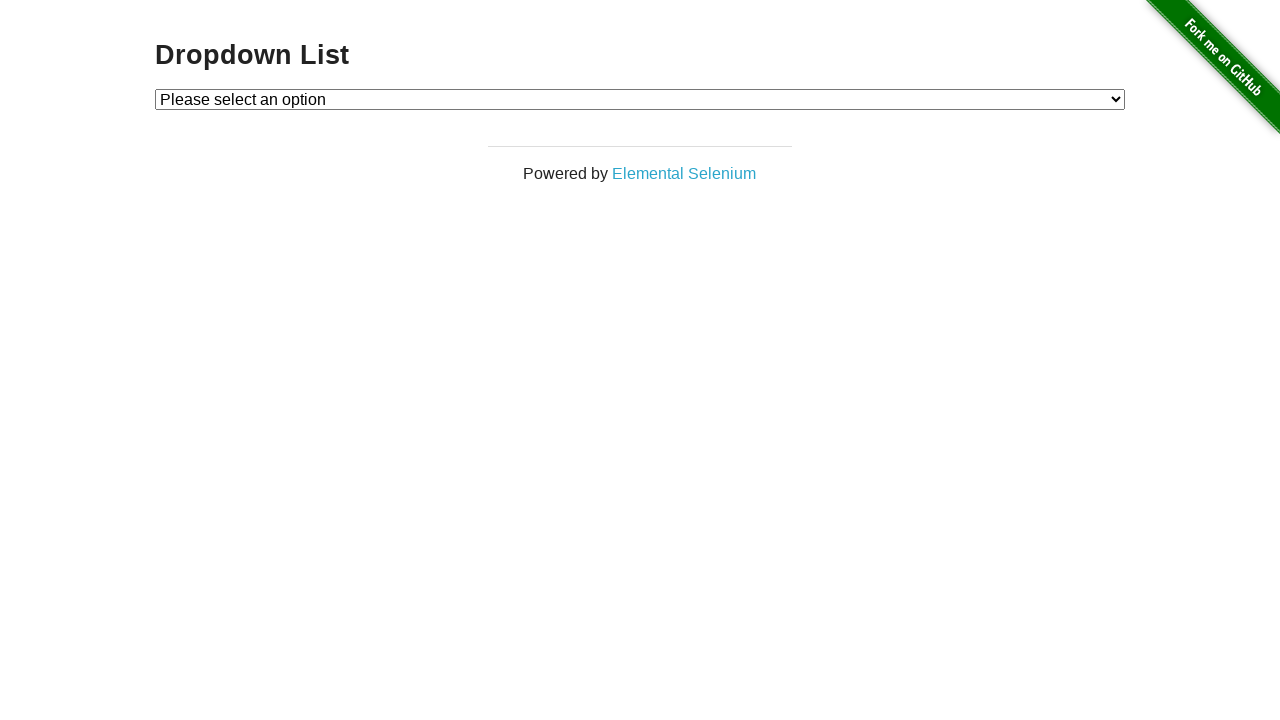

Waited for dropdown element to be visible
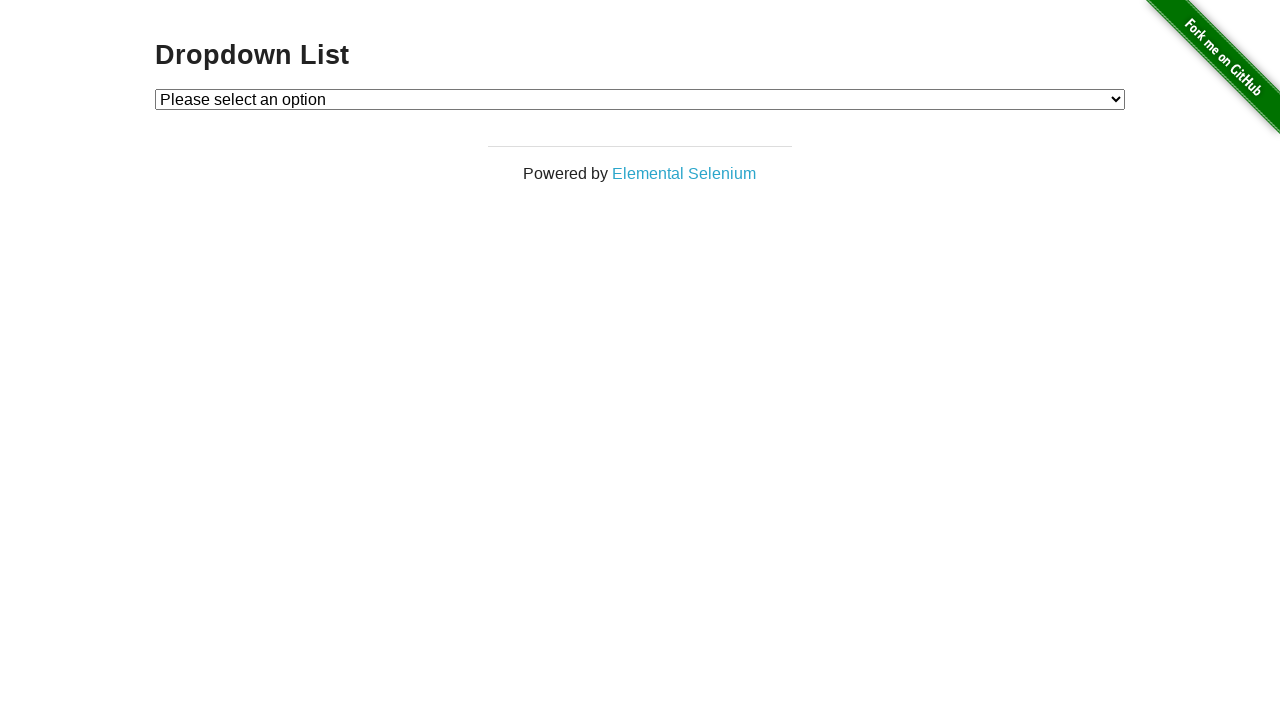

Selected 'Option 2' from the dropdown menu on #dropdown
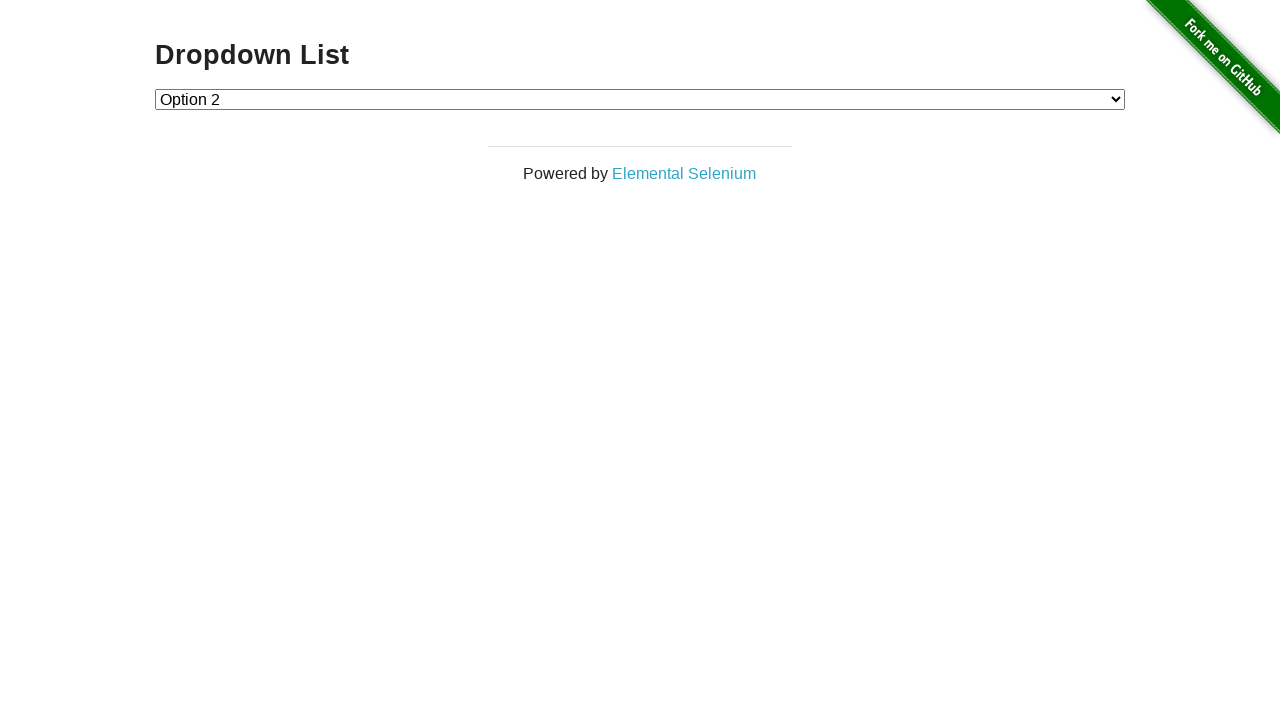

Retrieved the selected dropdown value
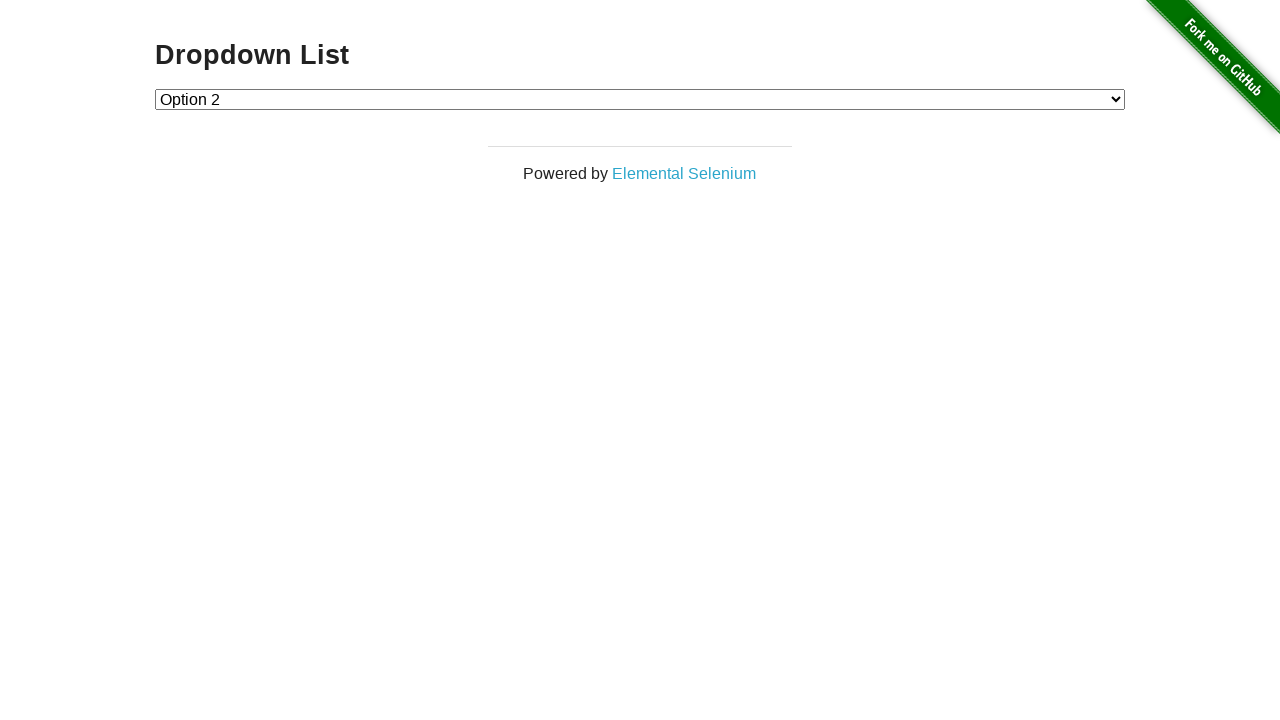

Verified that the correct option (value '2') was selected
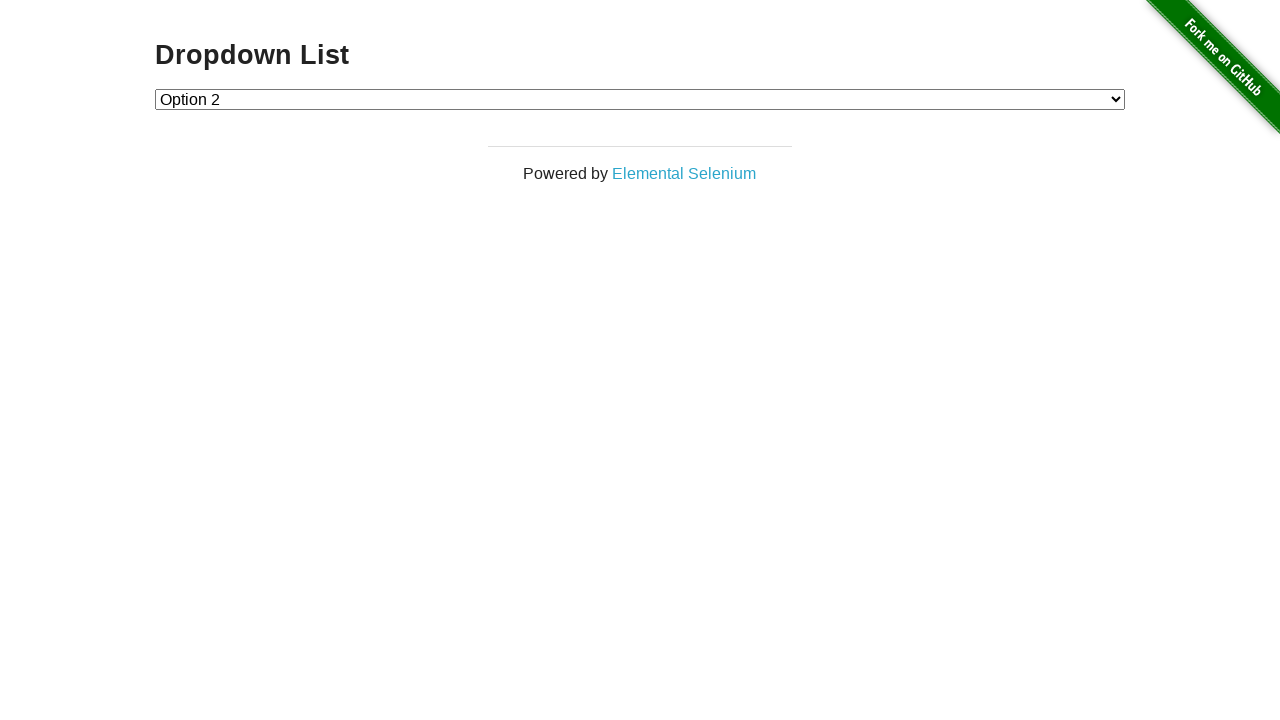

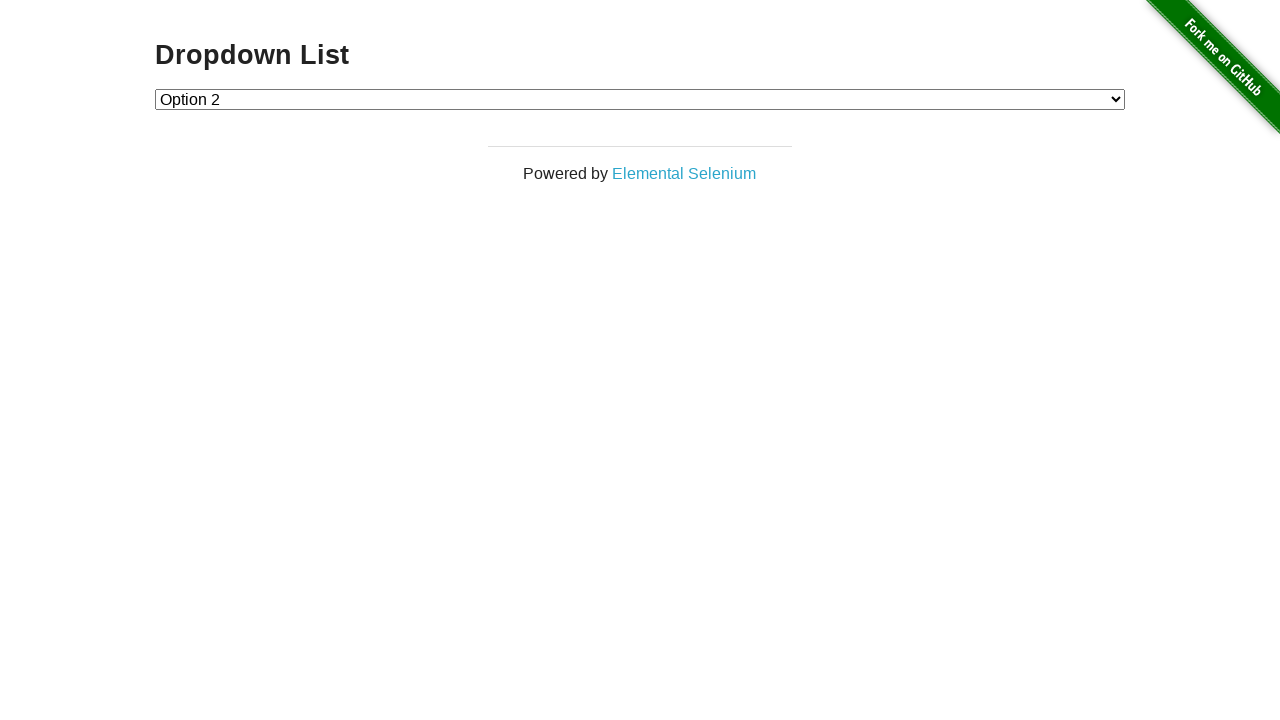